Tests browser window and tab management by opening multiple tabs/windows with different URLs, then iterating through them to find and switch to a specific window based on its URL.

Starting URL: https://www.cadbury.co.uk/

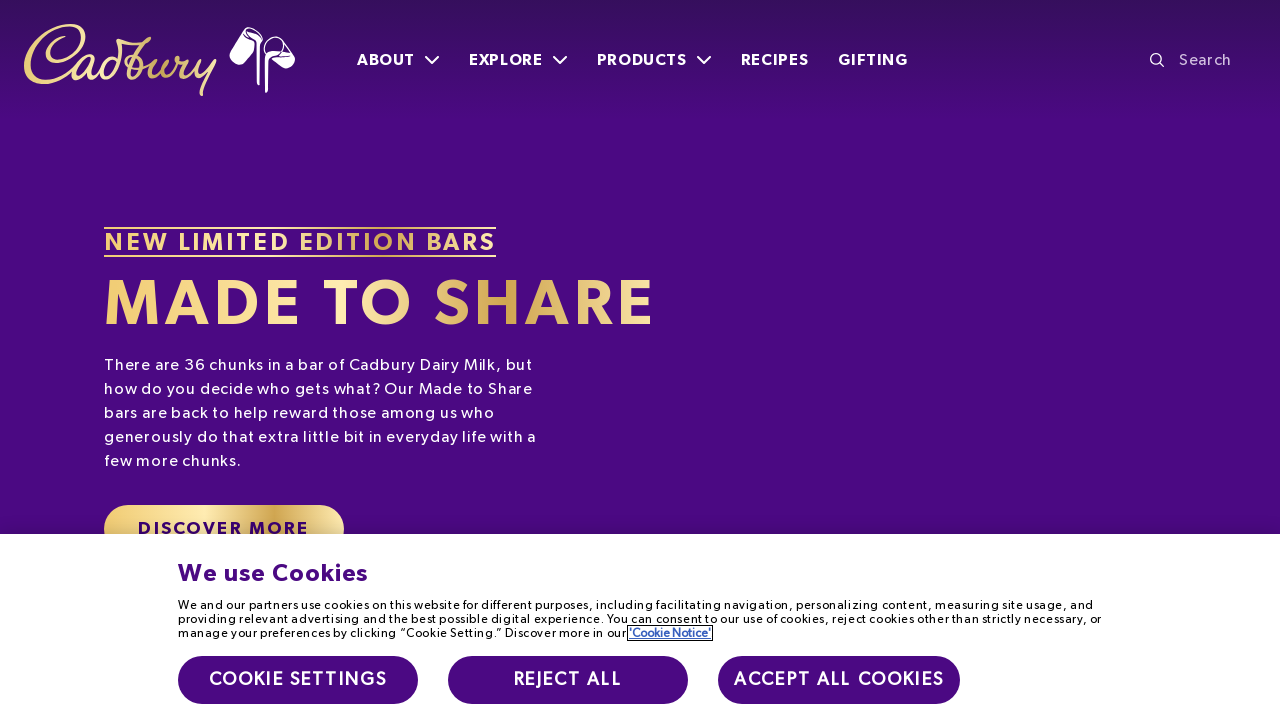

Opened new tab for Nestle
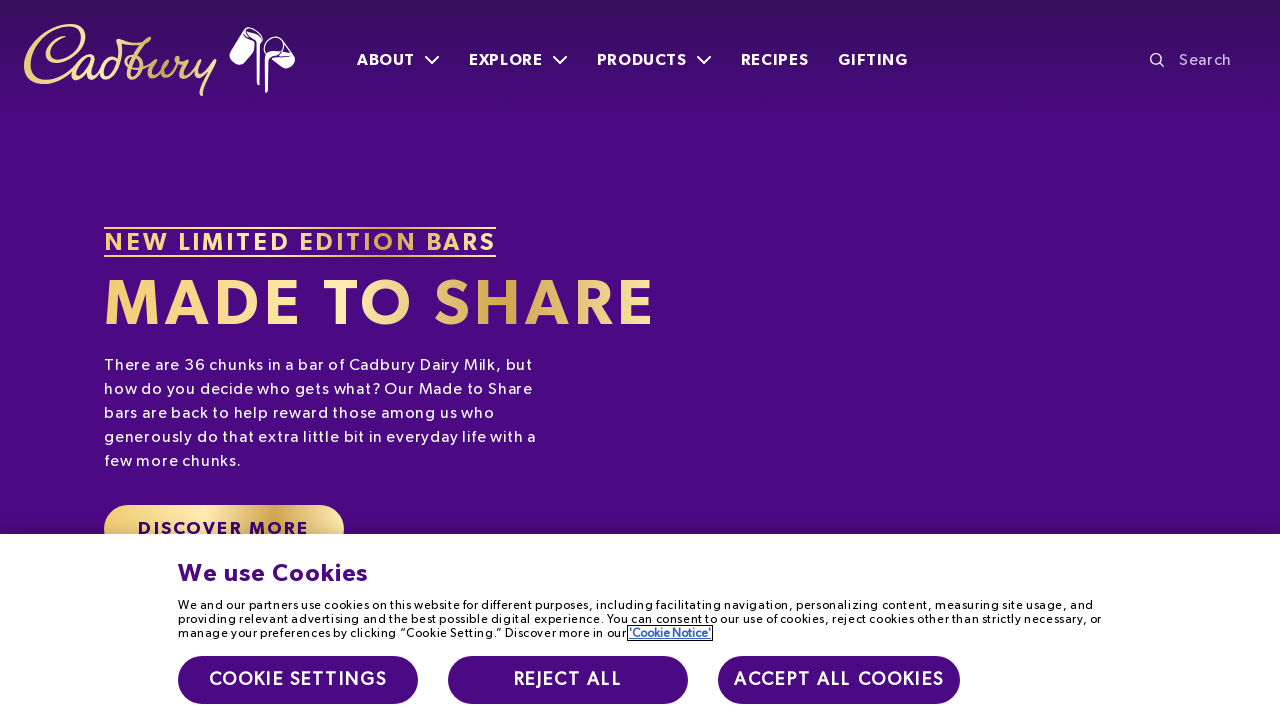

Navigated to Nestle India website
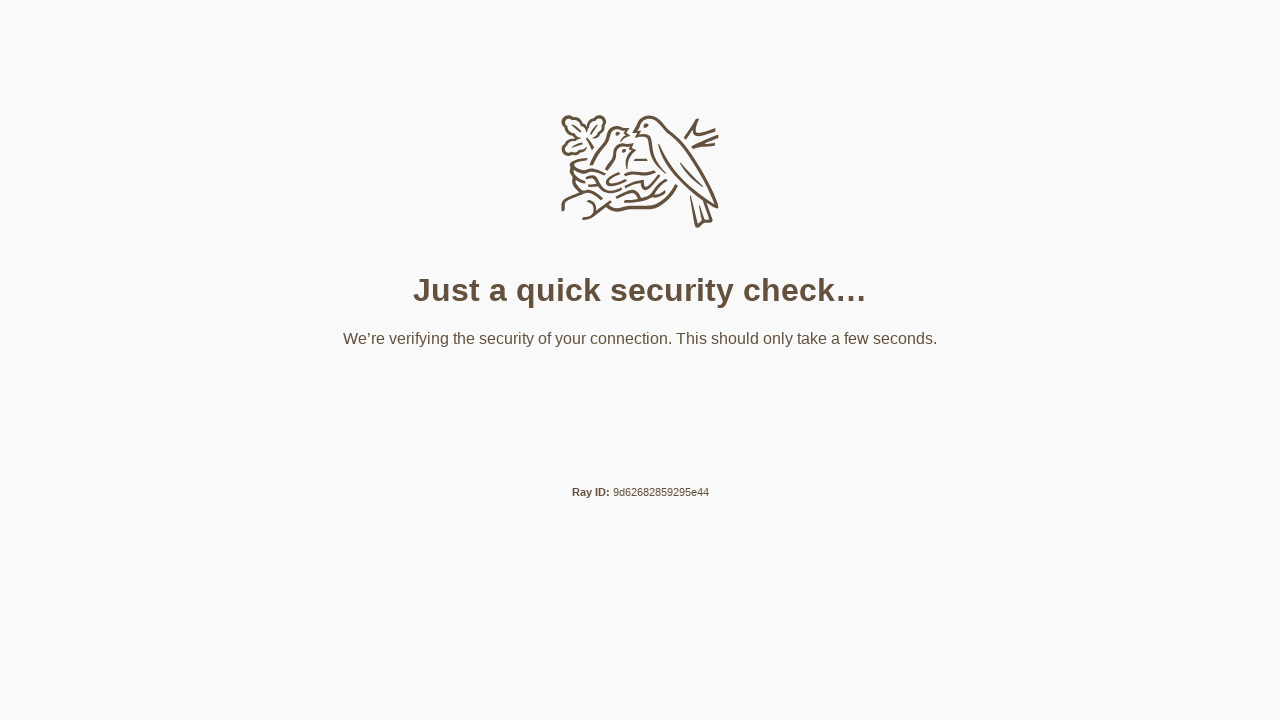

Opened new tab for third page
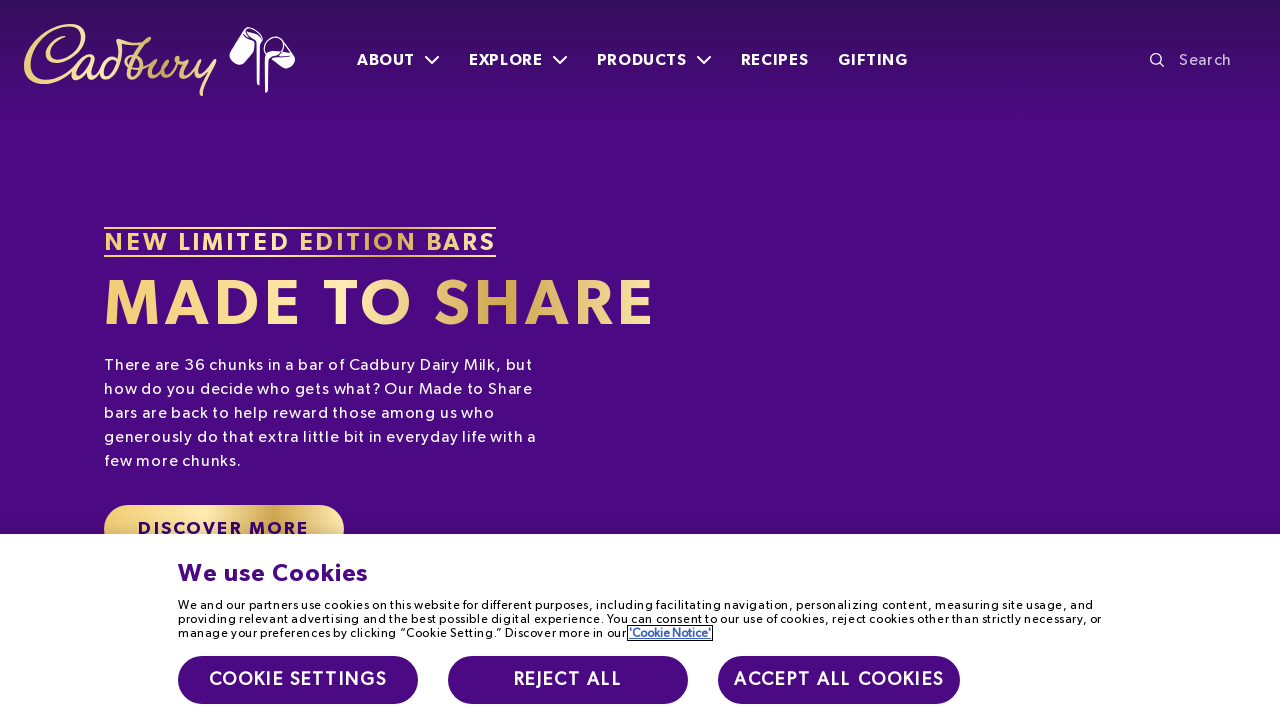

Navigated to Morde website
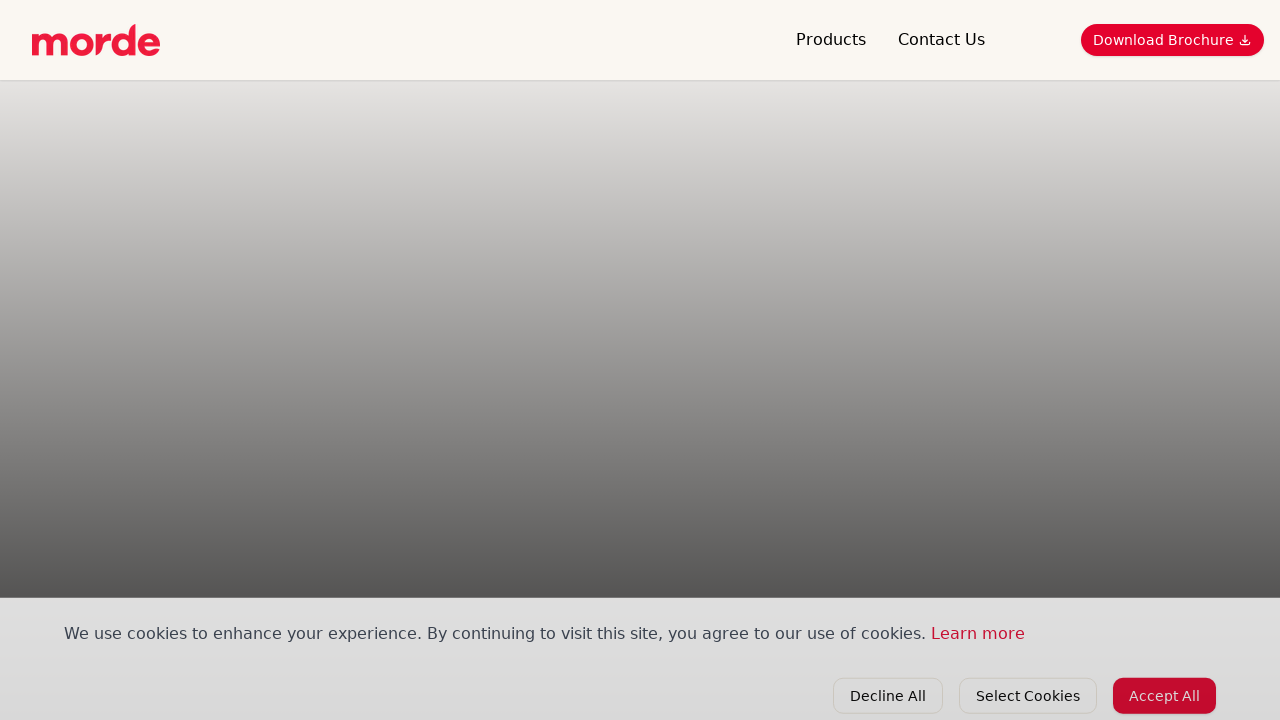

Retrieved all pages from context
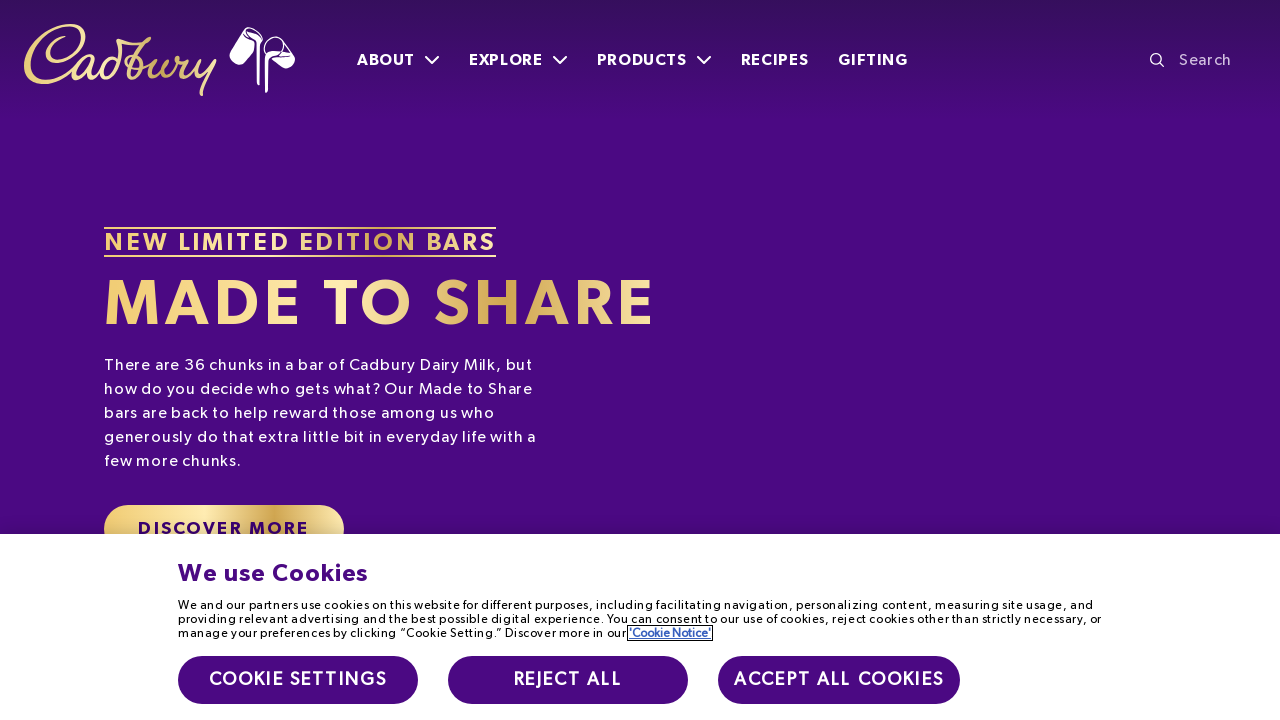

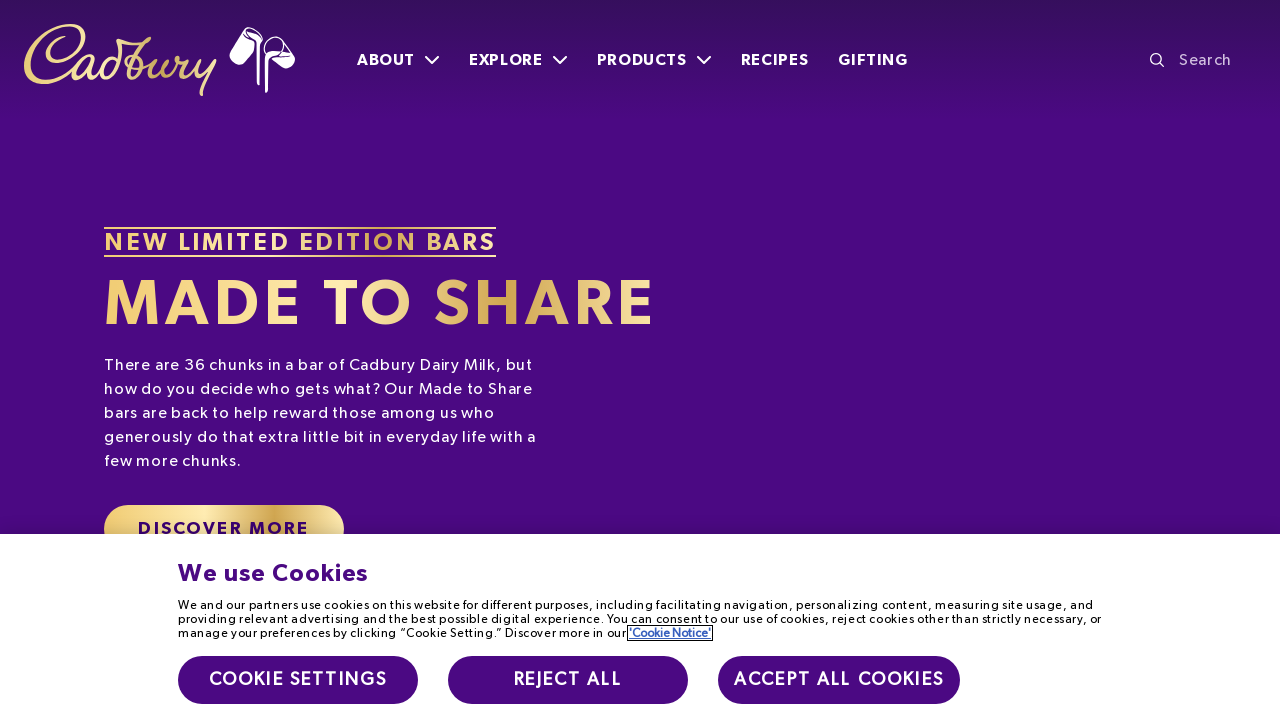